Verifies that the Log In button on the NextBaseCRM login page displays the expected text "Log In" by checking the button's value attribute.

Starting URL: https://login1.nextbasecrm.com/

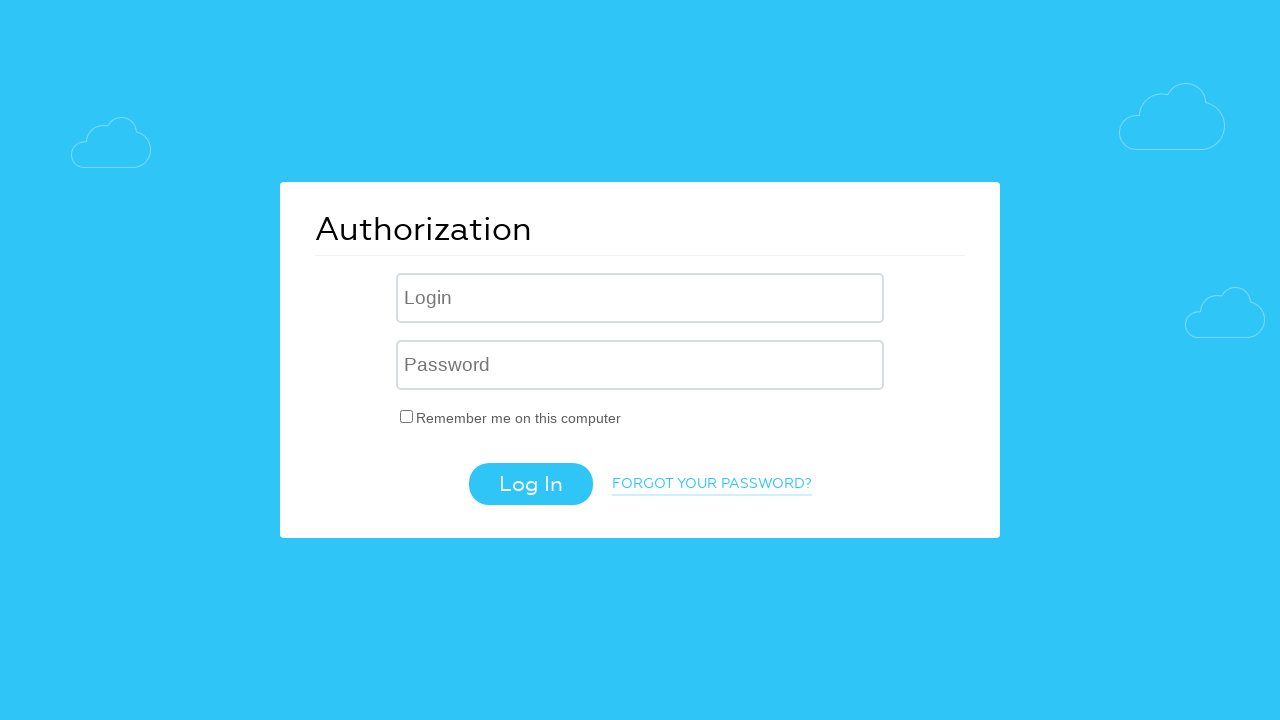

Waited for Log In button to be visible
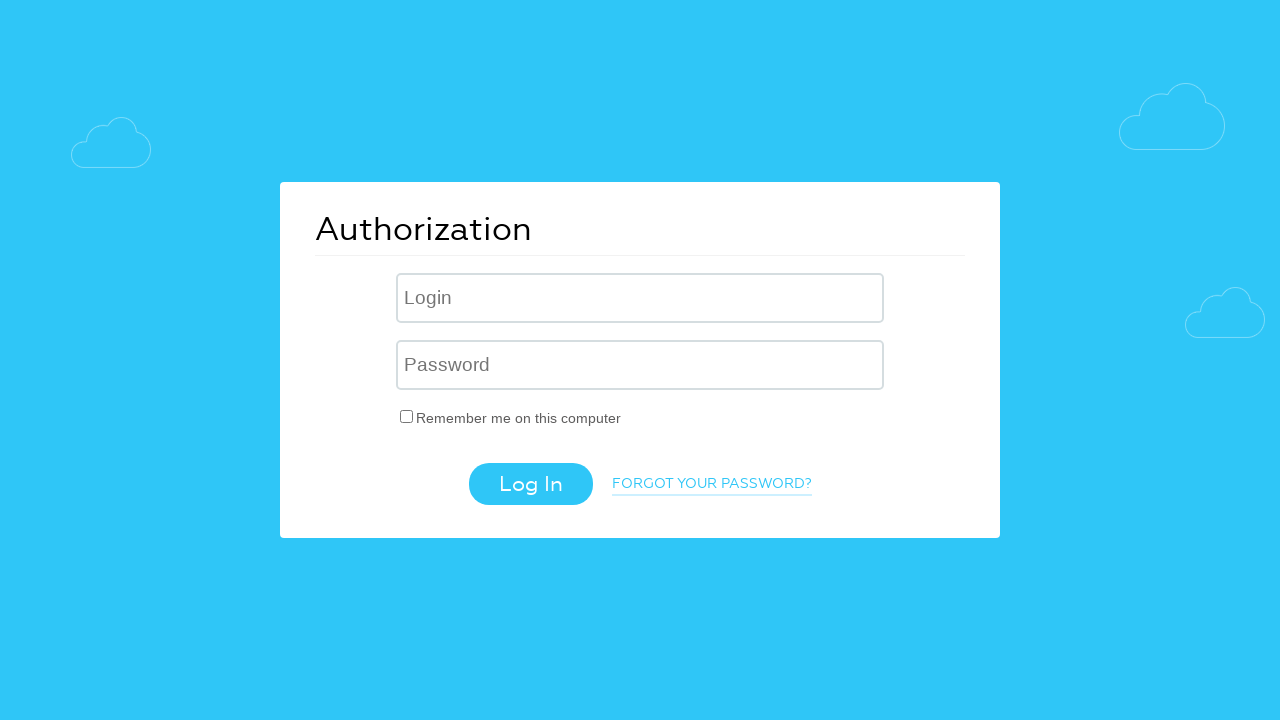

Retrieved the value attribute from Log In button
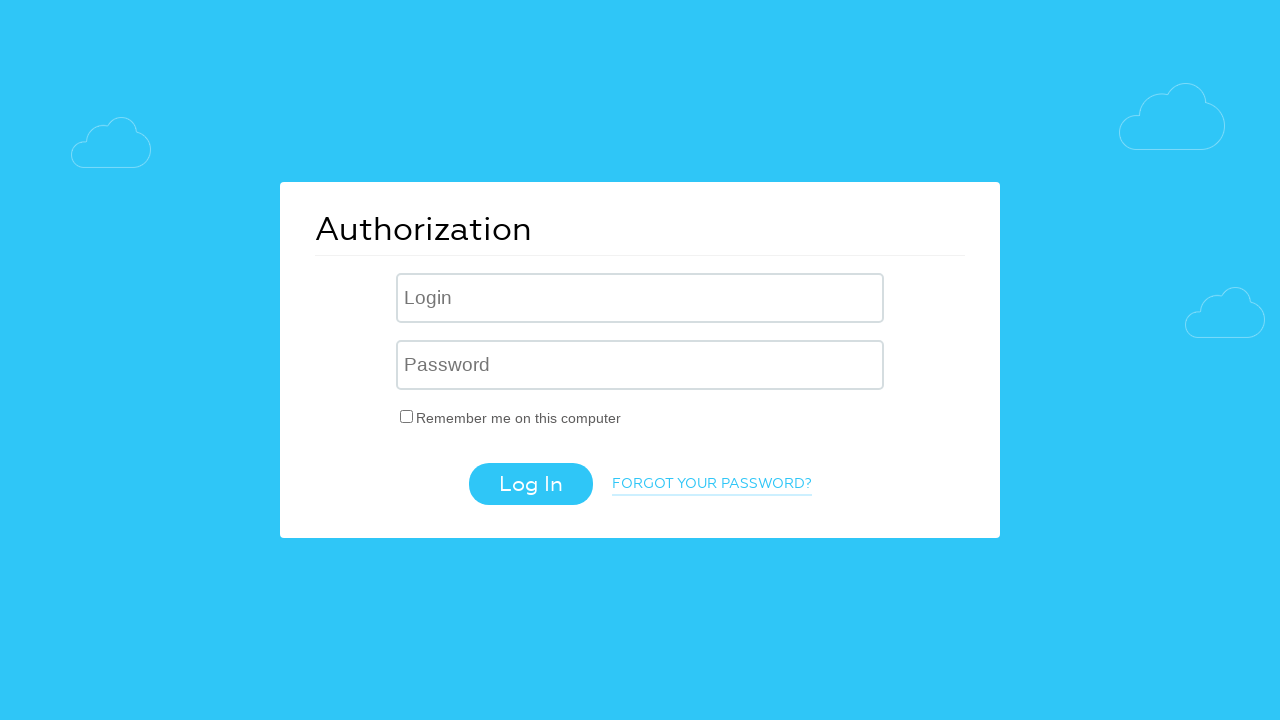

Set expected button text to 'Log In'
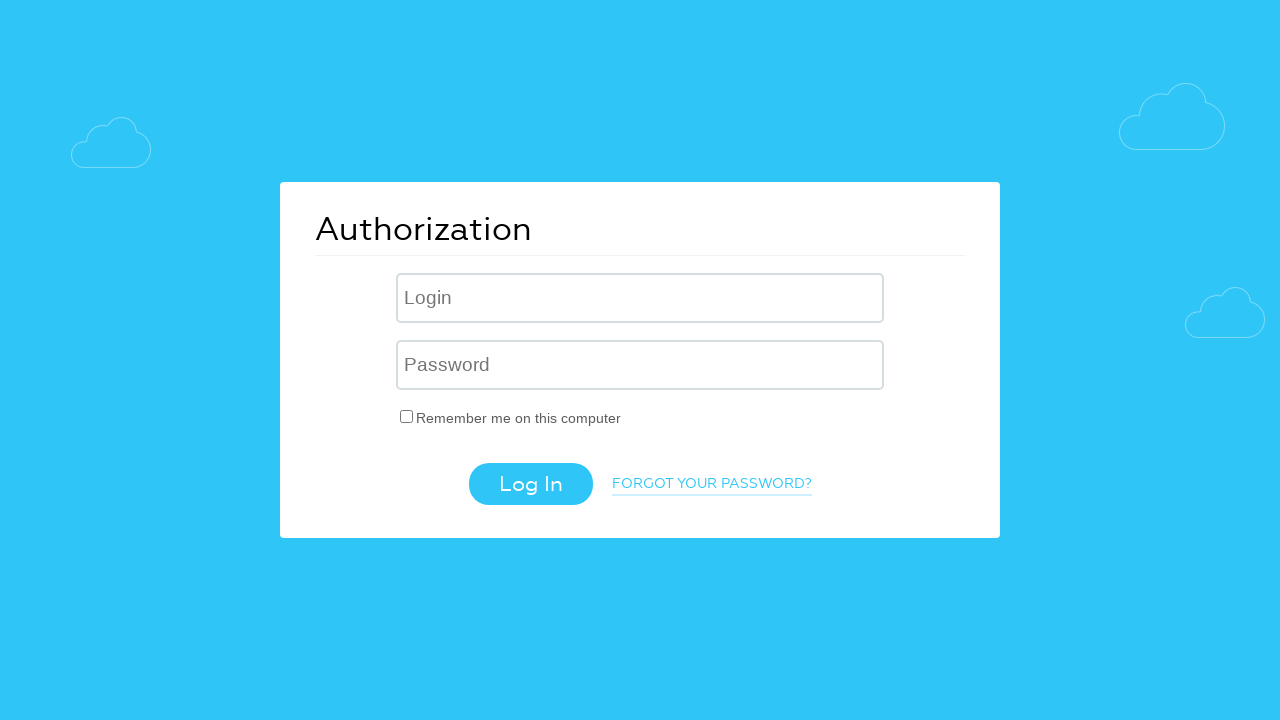

Asserted that button text 'Log In' matches expected text 'Log In'
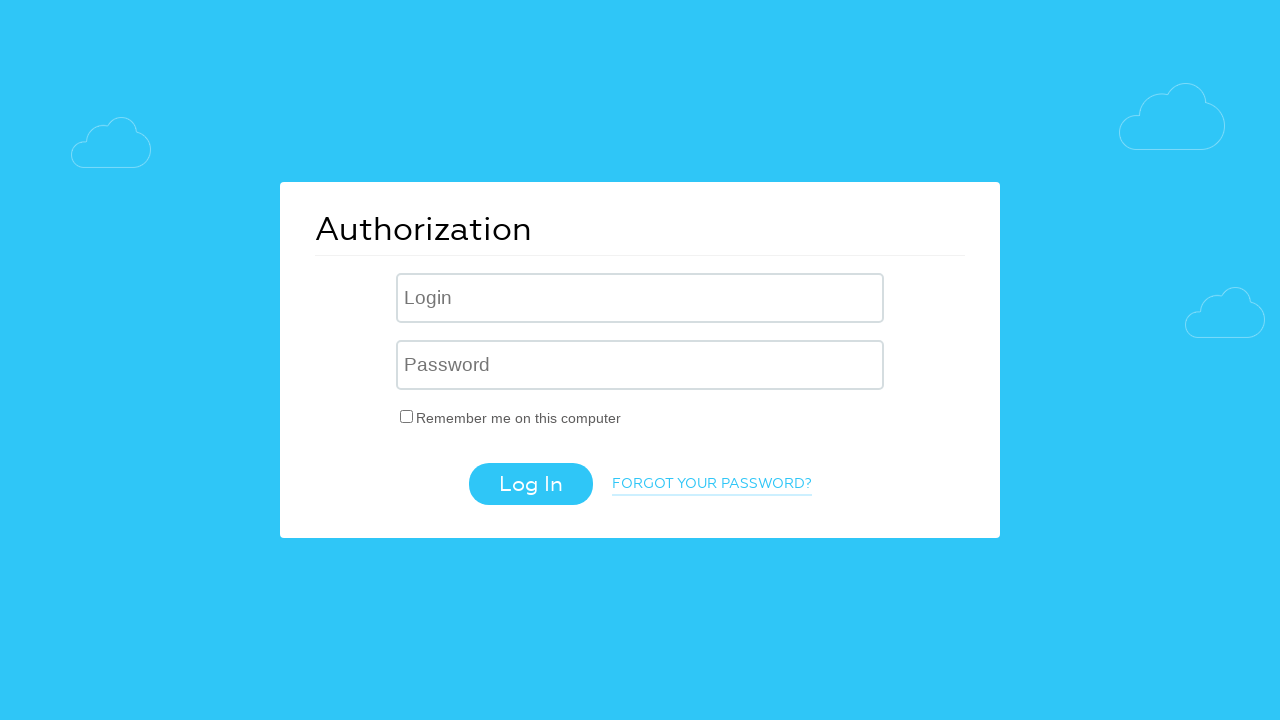

Printed actual button text: Log In
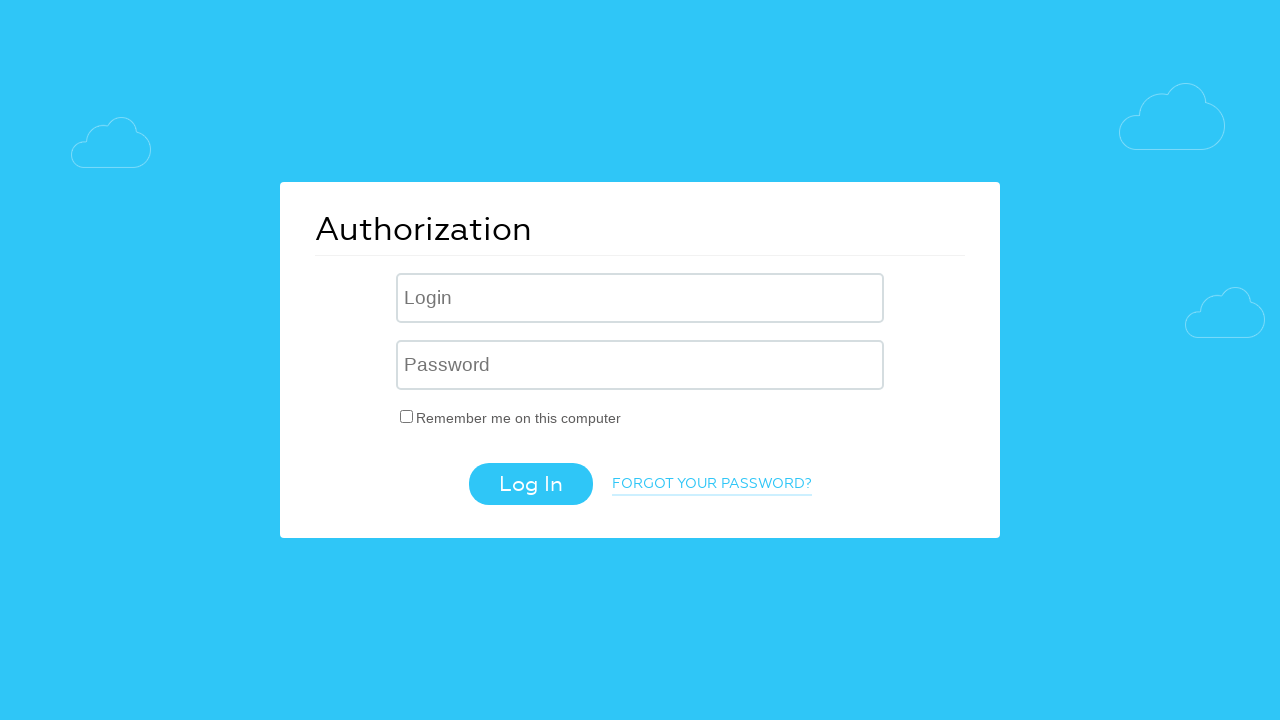

Log In button text verification passed
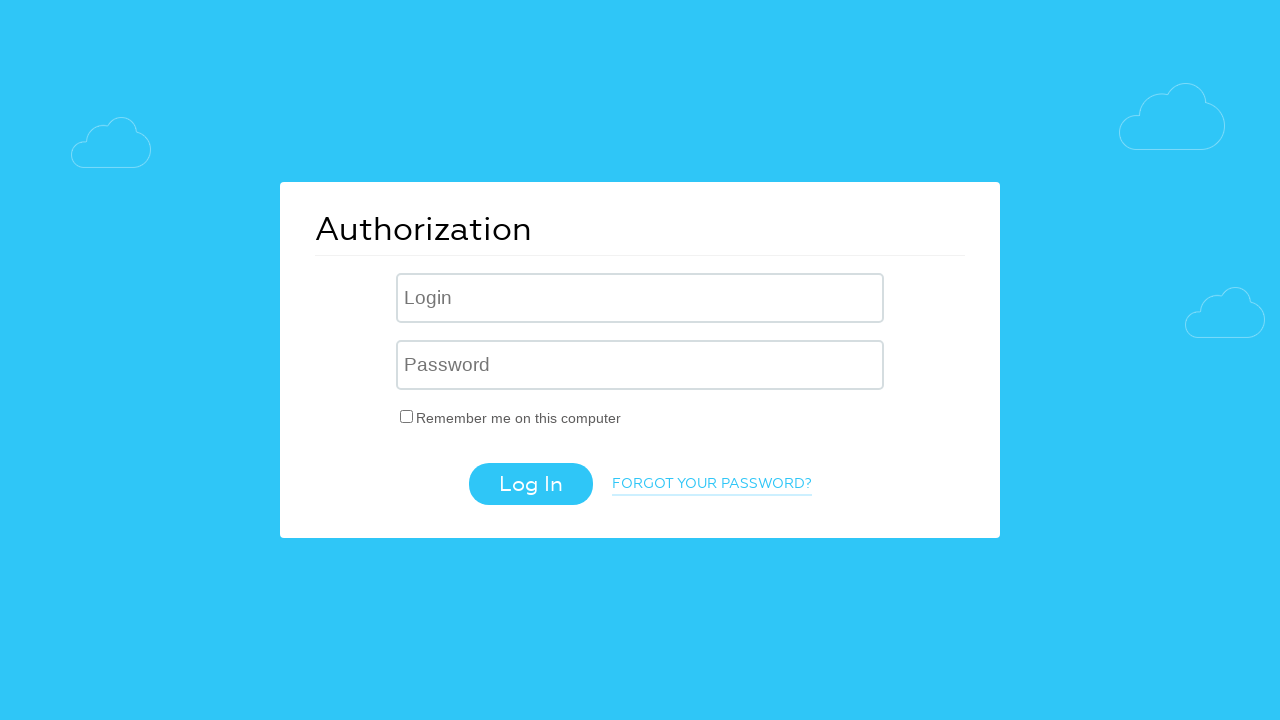

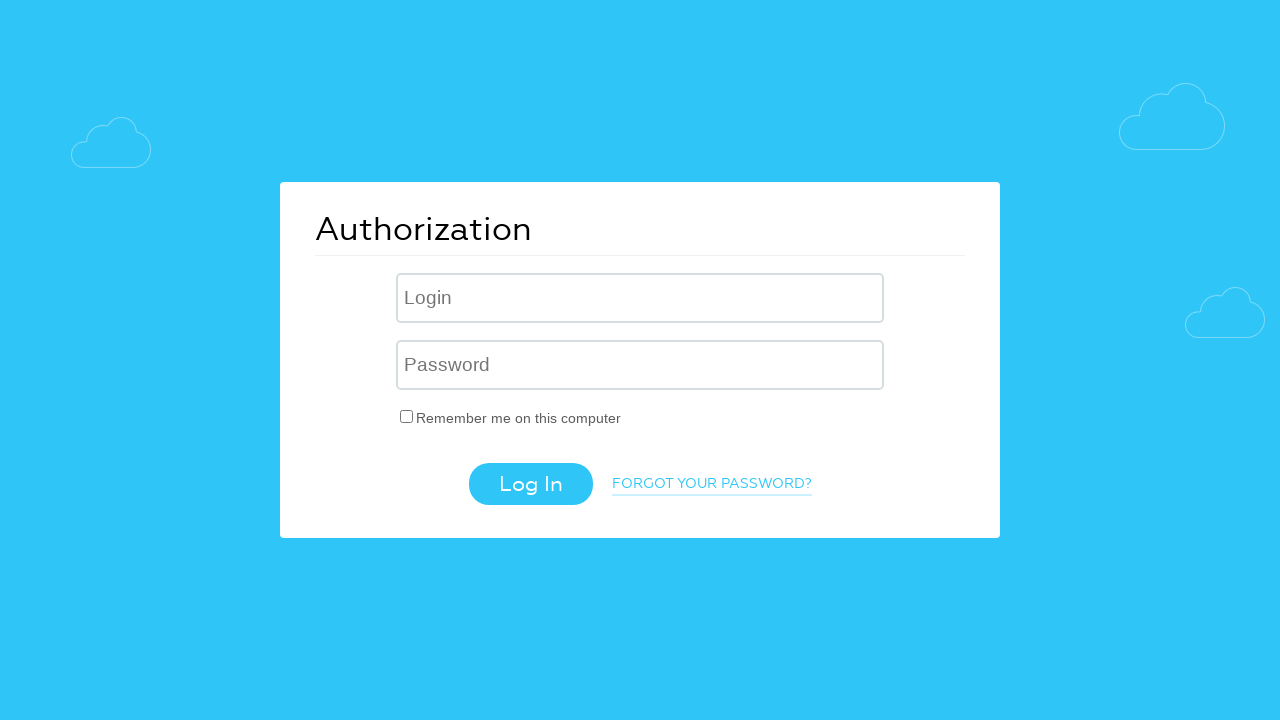